Tests scrollIntoView by scrolling to the footer of a webpage

Starting URL: http://omayo.blogspot.com/

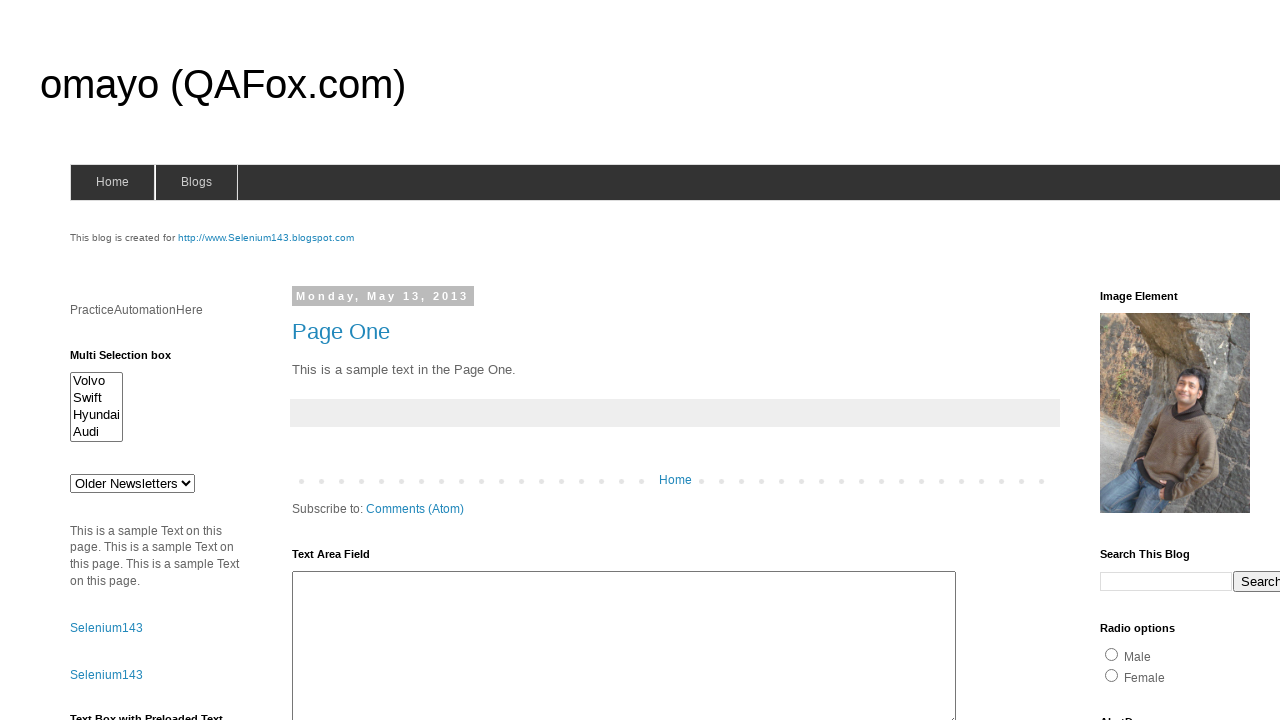

Located footer element with class 'footer-cap-top'
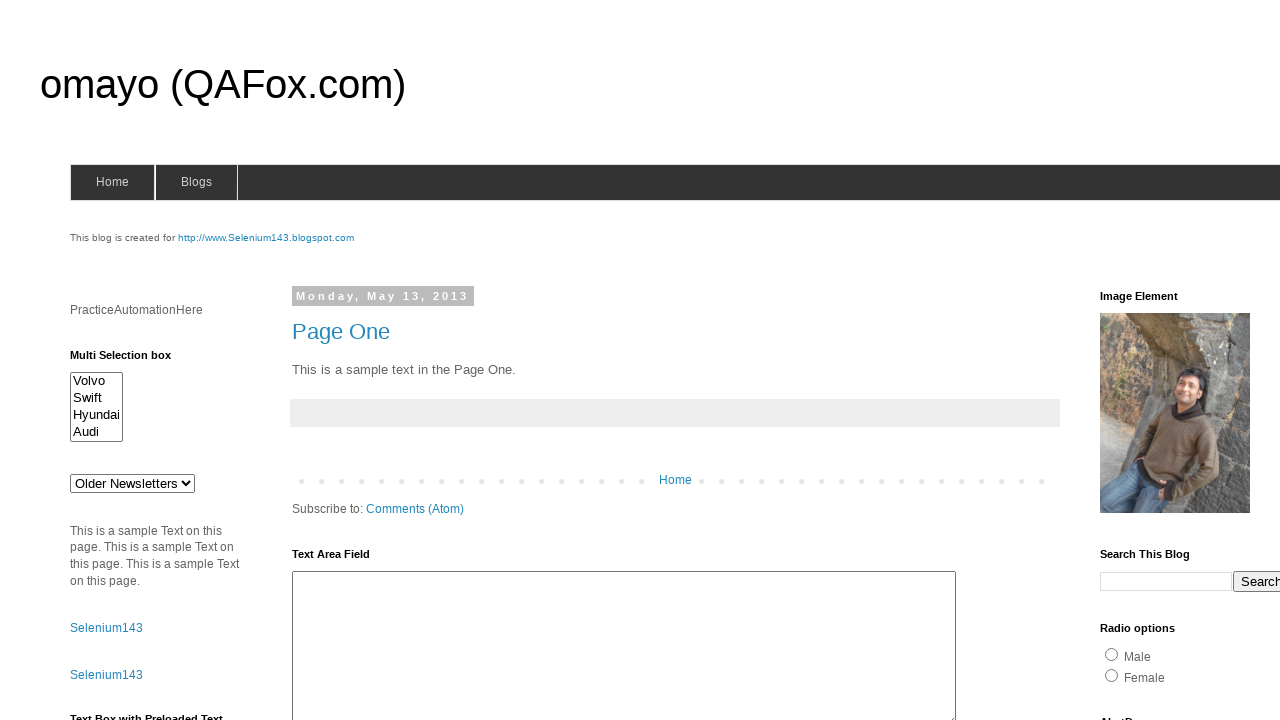

Scrolled footer element into view using scrollIntoView command
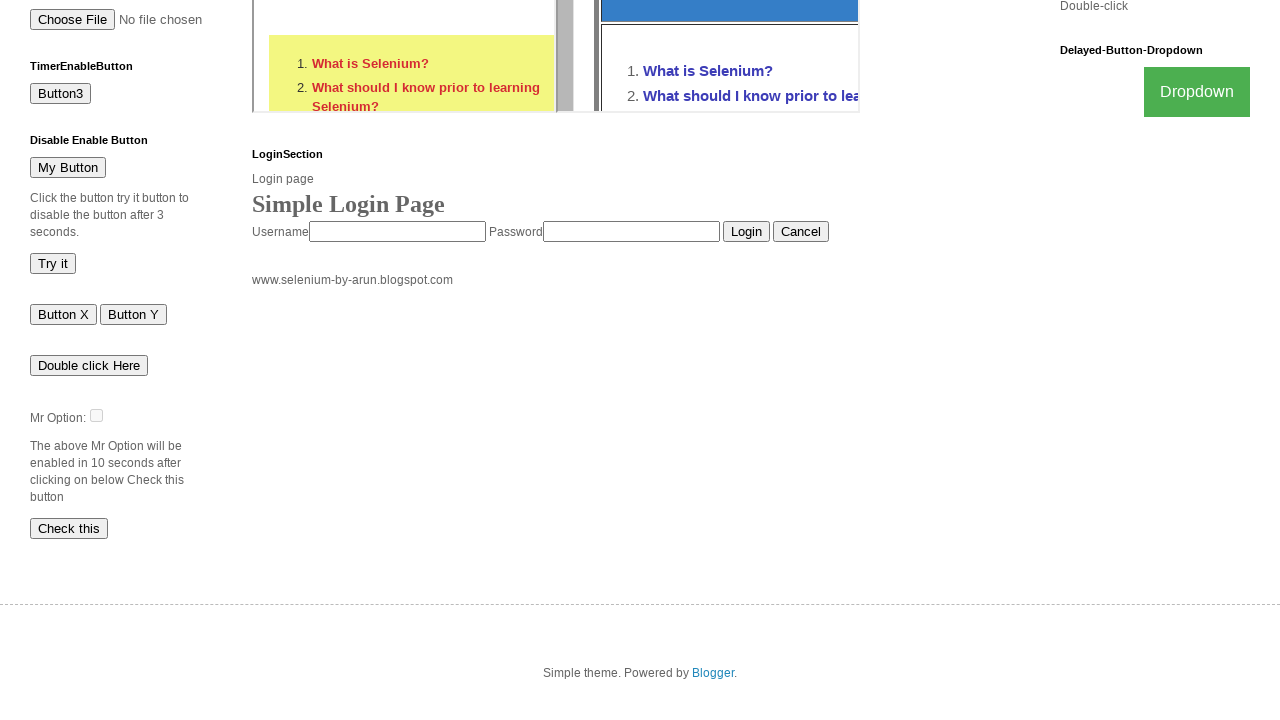

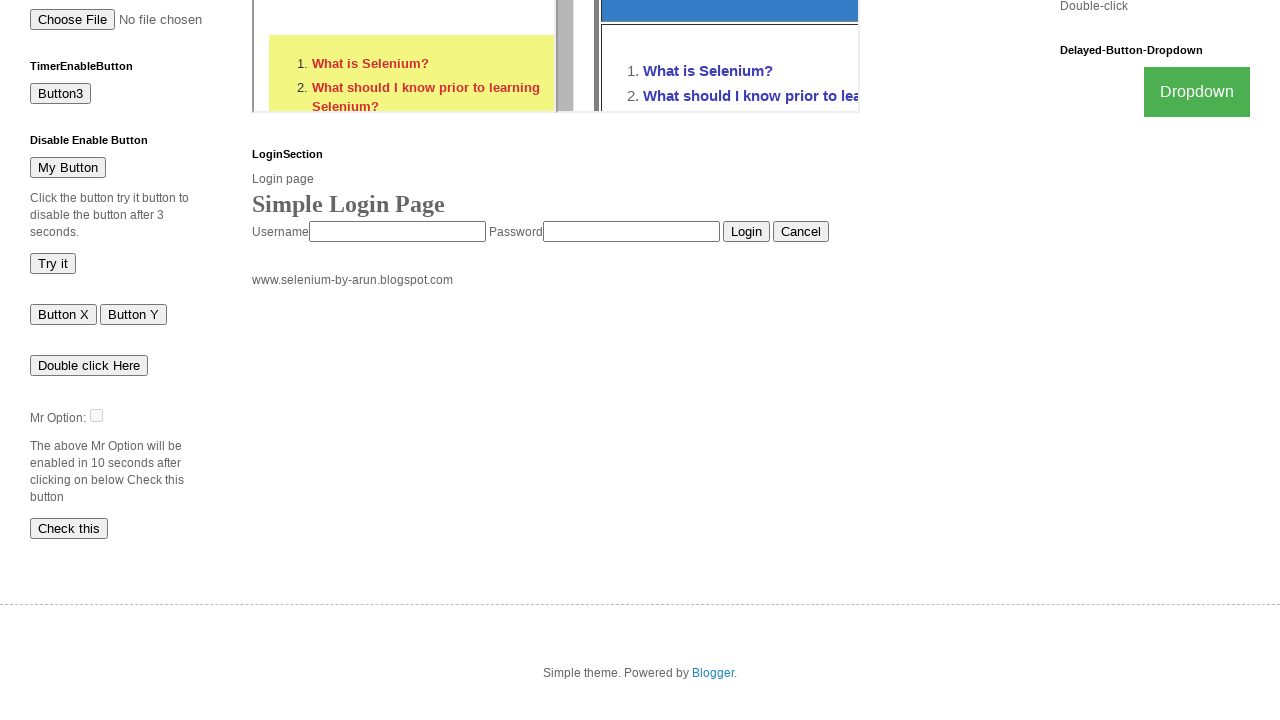